Searches for a GitHub repository and verifies that the Issues tab is present on the repository page

Starting URL: https://github.com

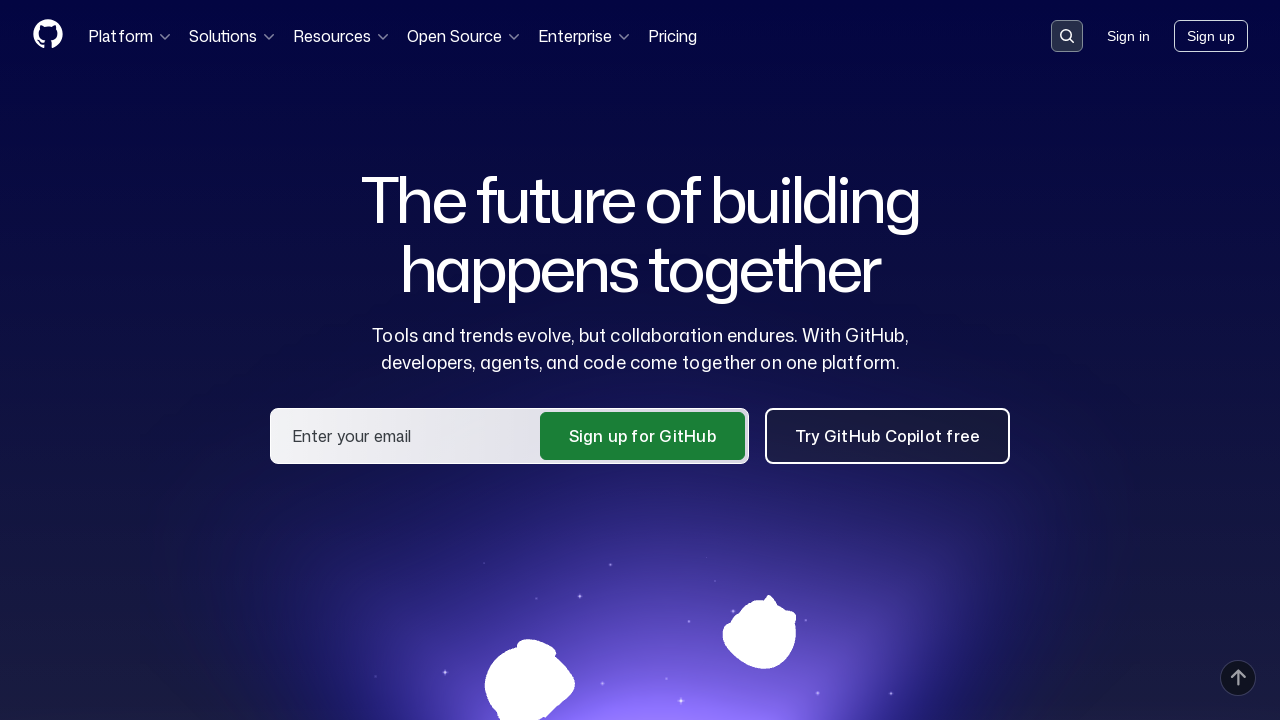

Clicked search input to activate it at (1067, 36) on .search-input
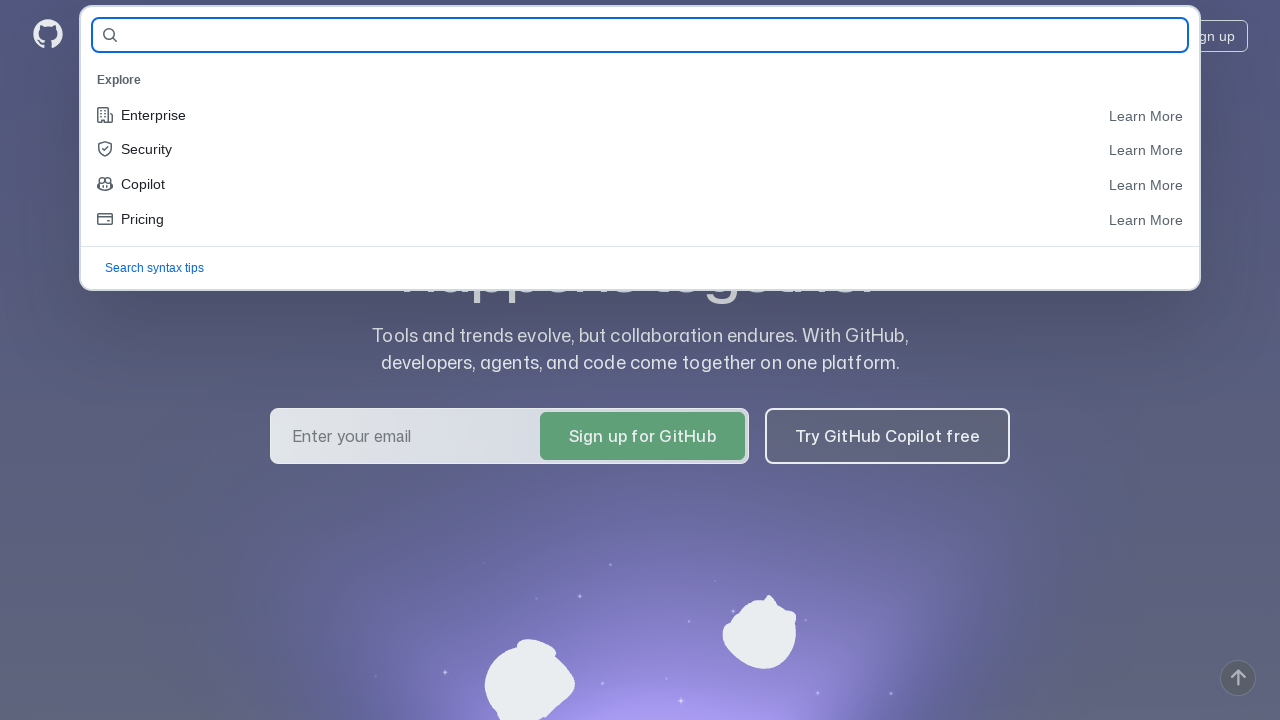

Filled search field with repository name 'vldka/demoqa-test-30' on #query-builder-test
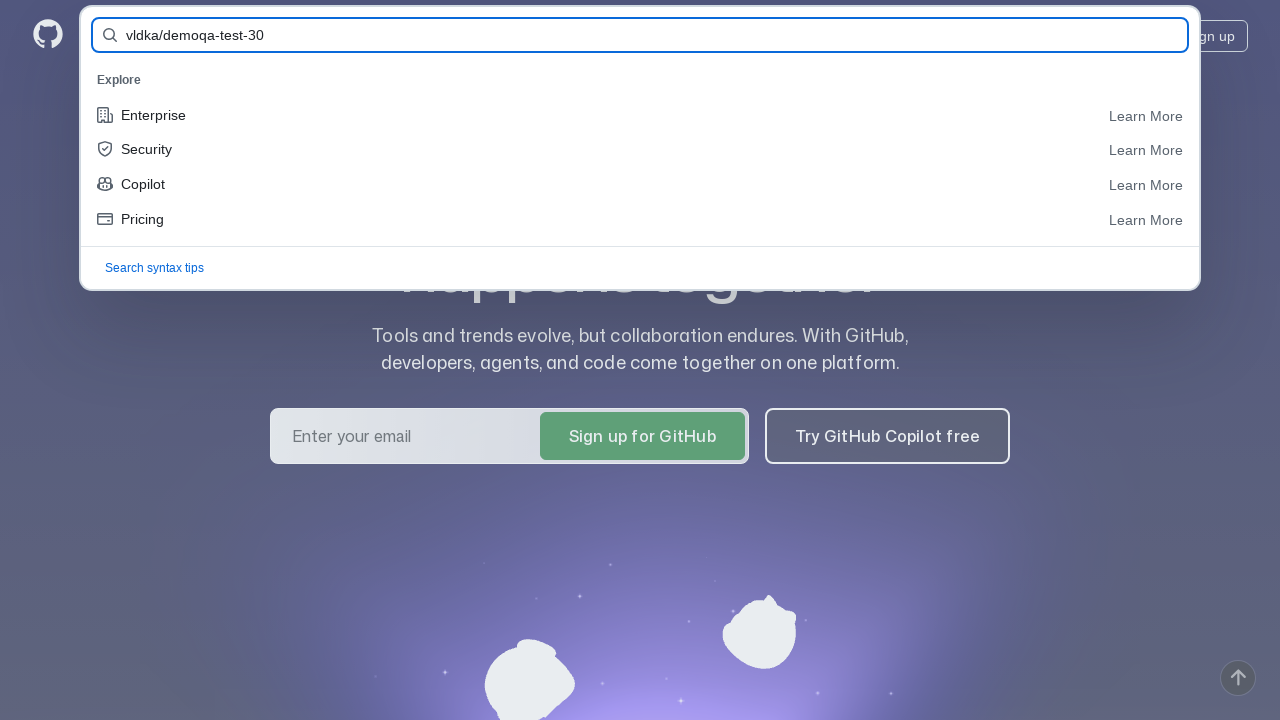

Pressed Enter to submit search form on #query-builder-test
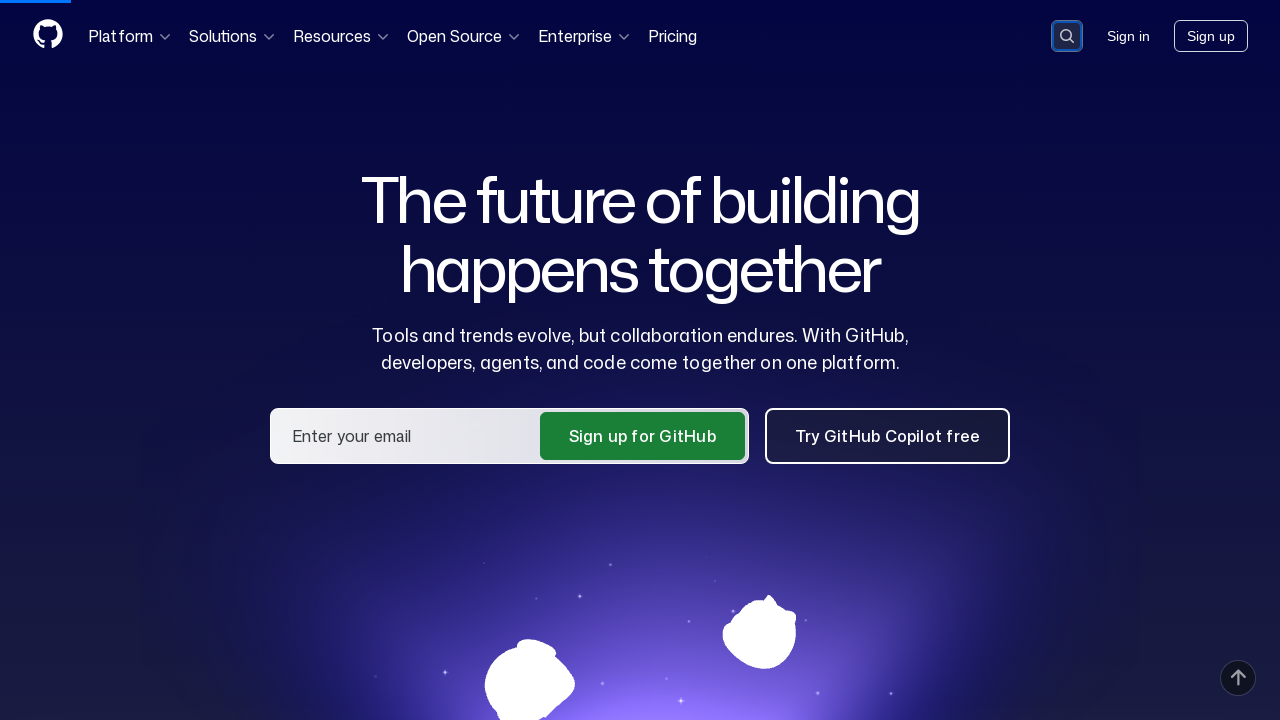

Clicked on repository link 'vldka/demoqa-test-30' in search results at (450, 161) on a:has-text('vldka/demoqa-test-30')
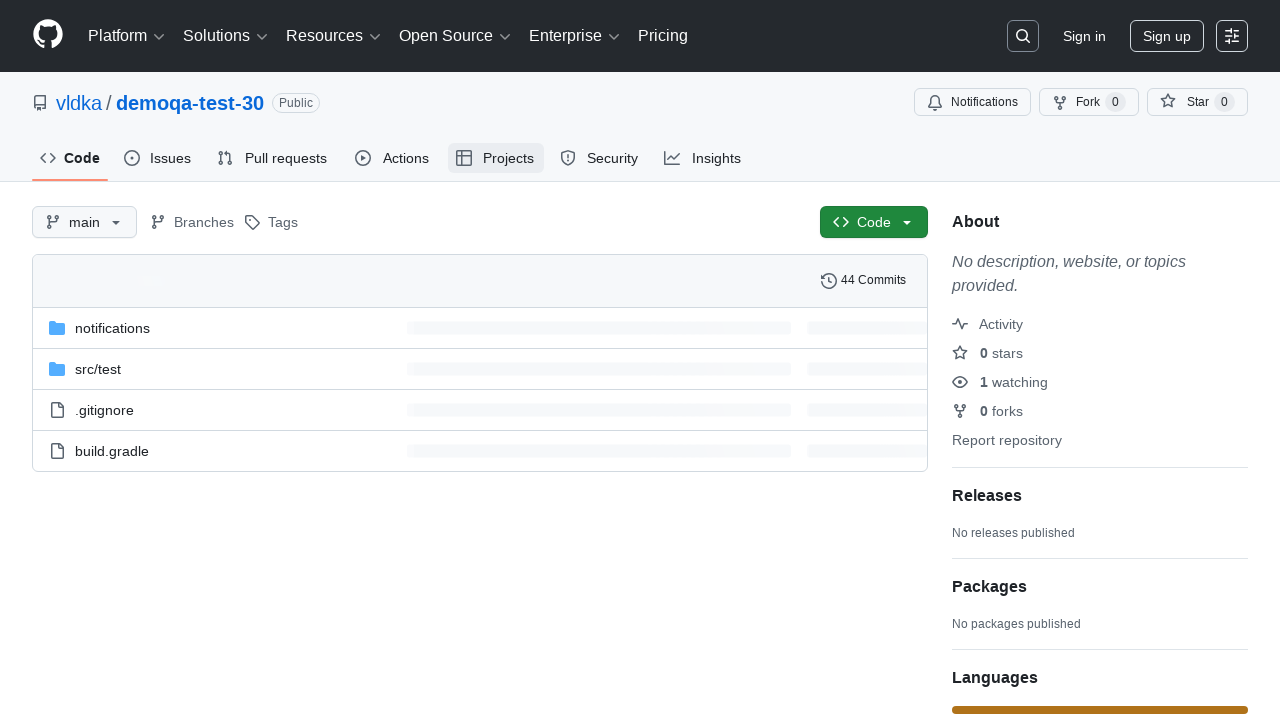

Verified Issues tab is present on repository page
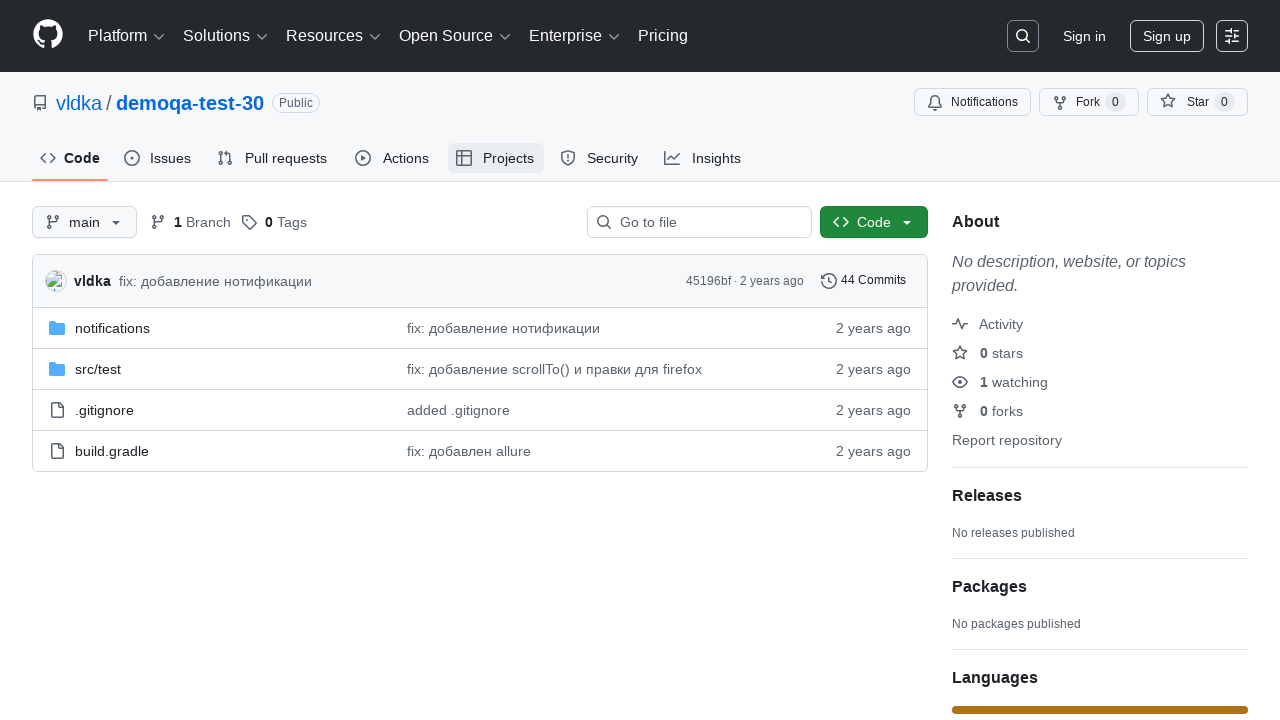

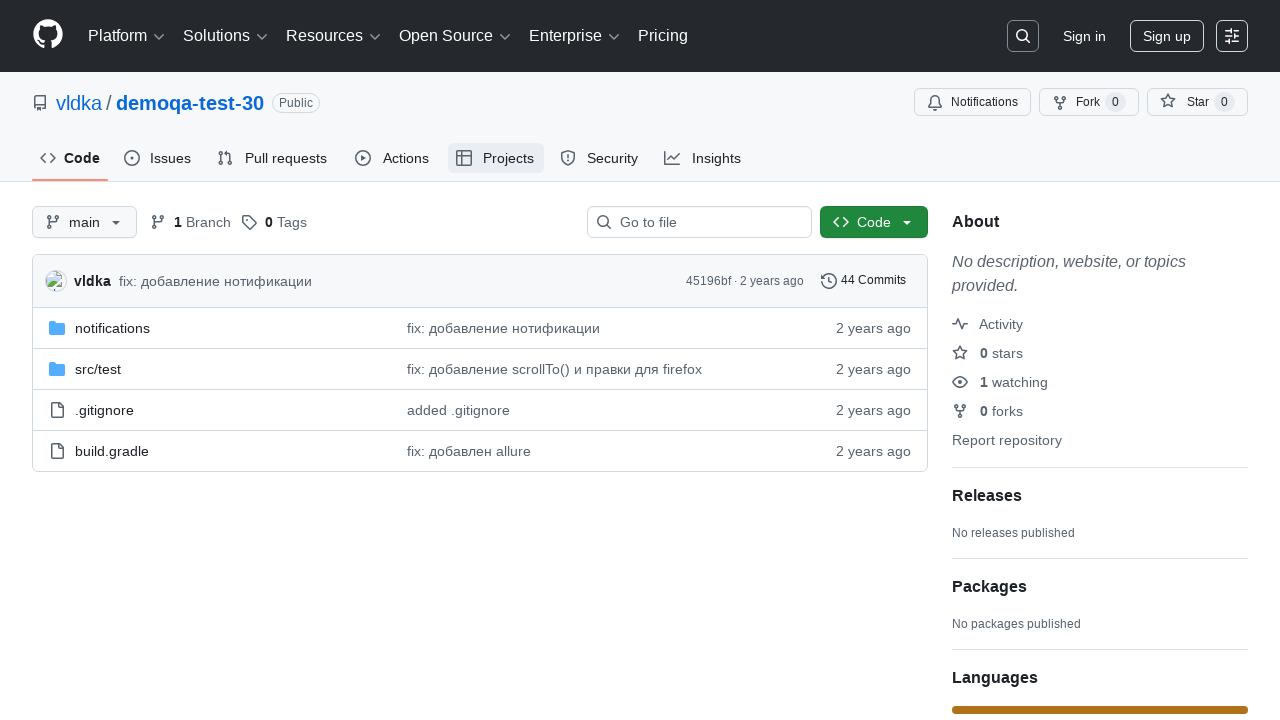